Solves a mathematical puzzle by extracting a value from an image element's attribute, calculating a mathematical function, and submitting the answer along with checkbox and radio button selections

Starting URL: http://suninjuly.github.io/get_attribute.html

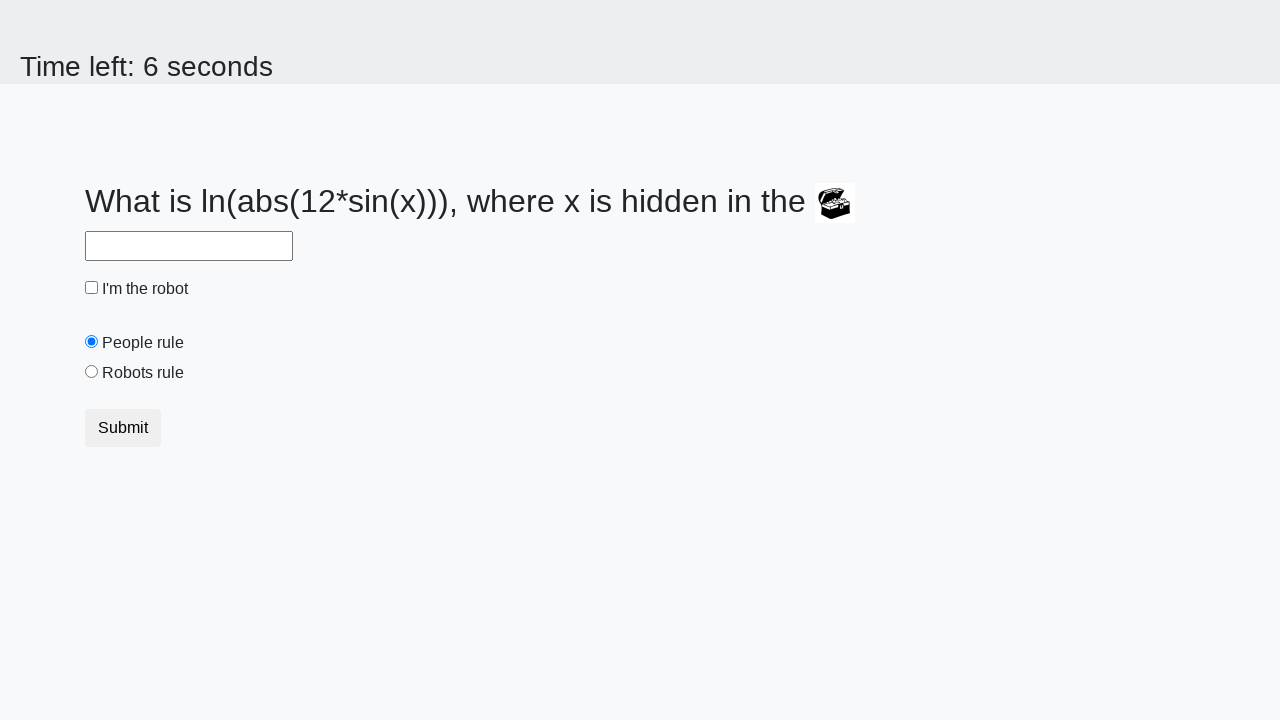

Located treasure image element with id 'treasure'
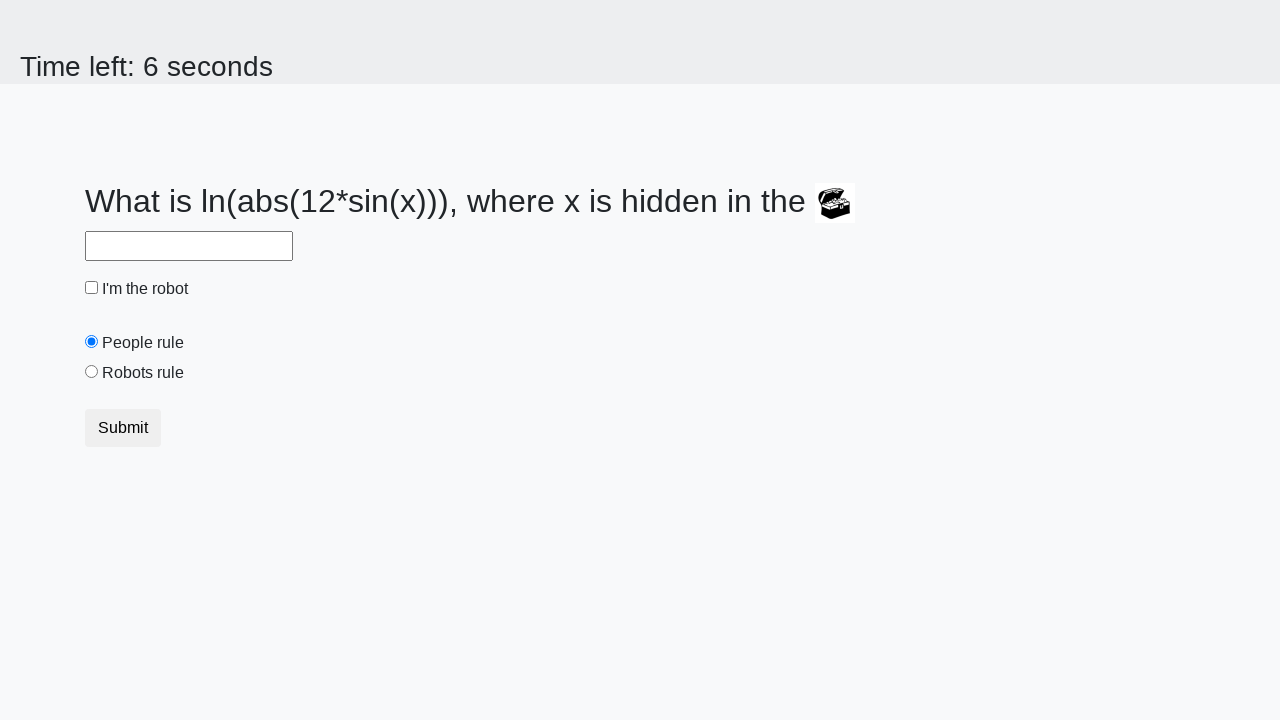

Extracted valuex attribute from treasure element and converted to integer
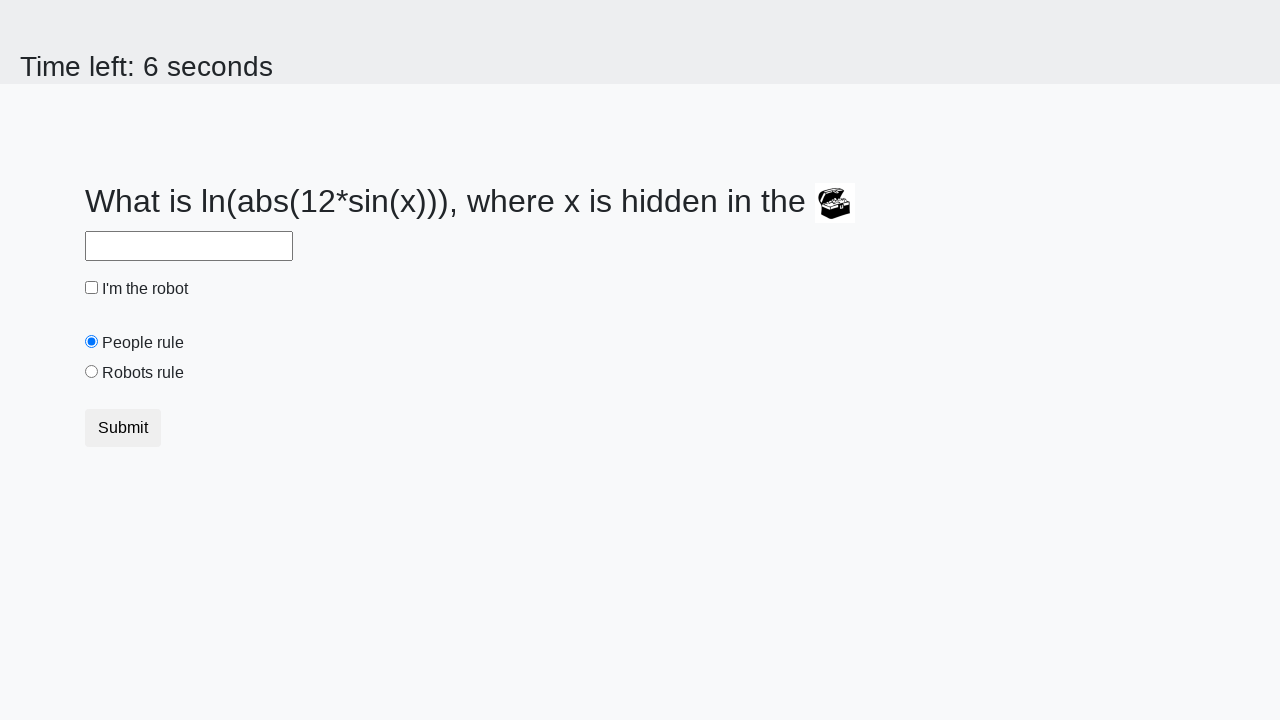

Calculated mathematical function result: log(abs(12*sin(x)))
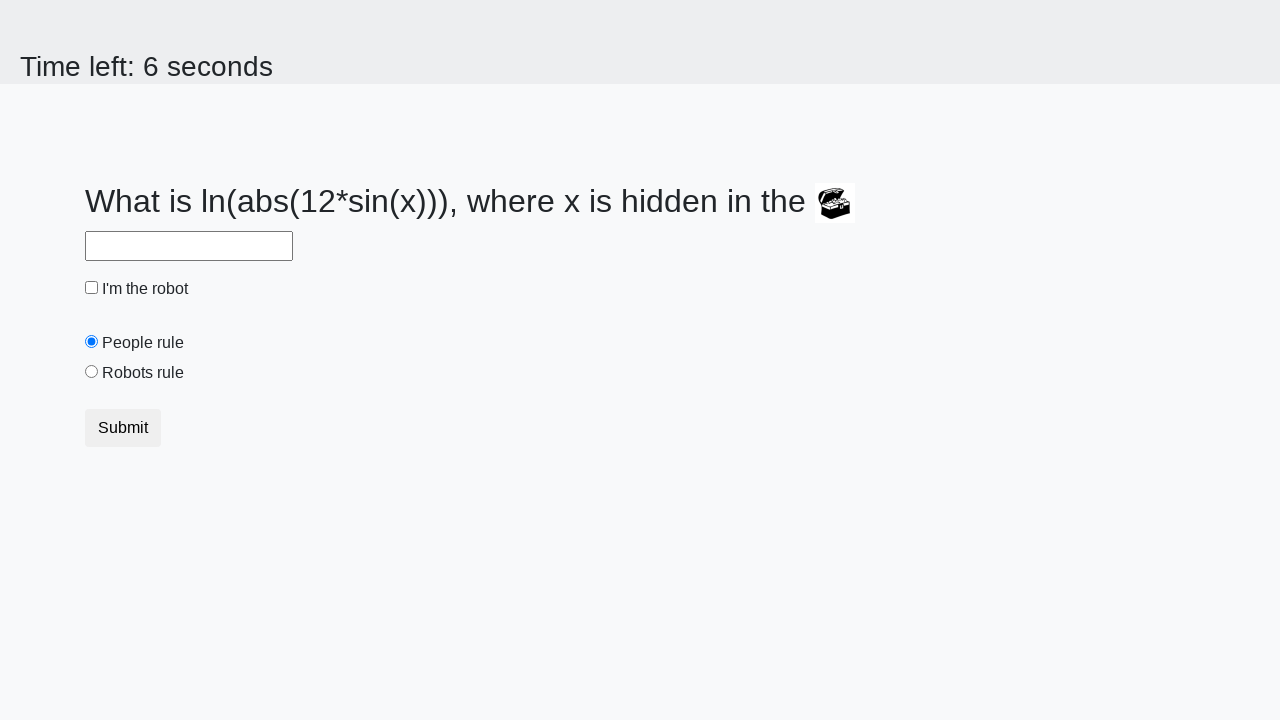

Filled answer field with calculated value on #answer
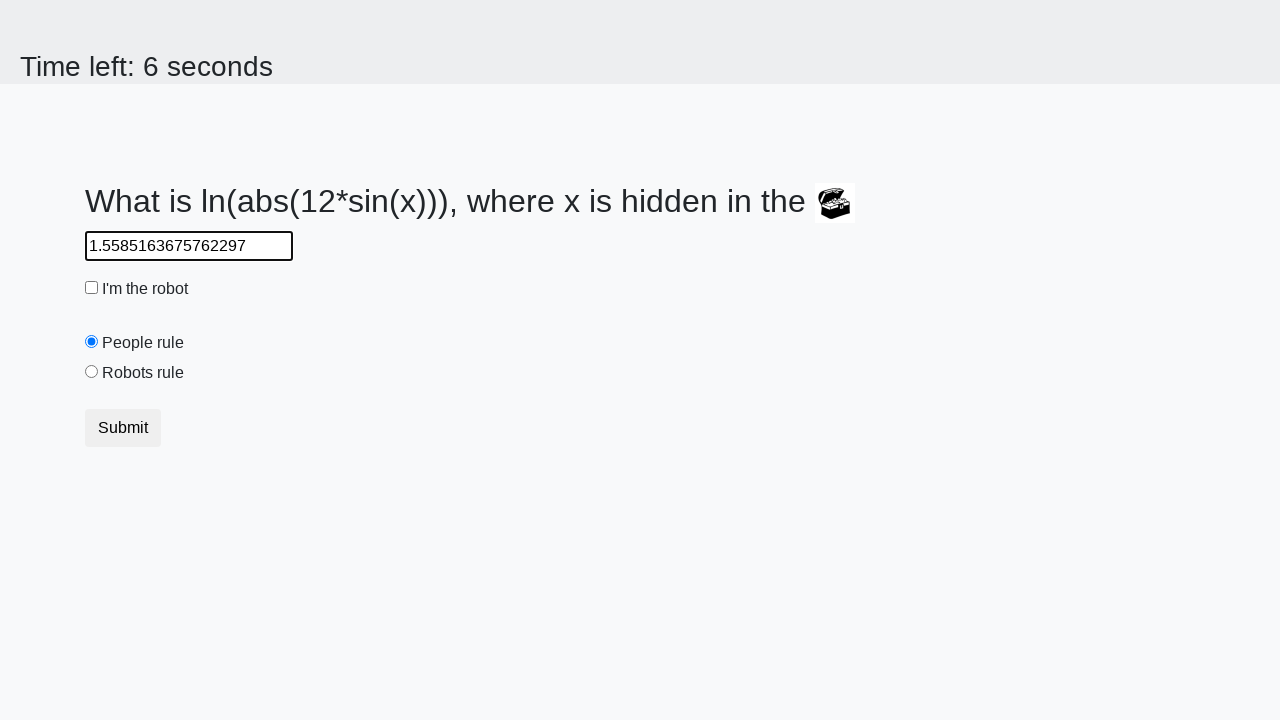

Checked the 'I'm the robot' checkbox at (92, 288) on #robotCheckbox
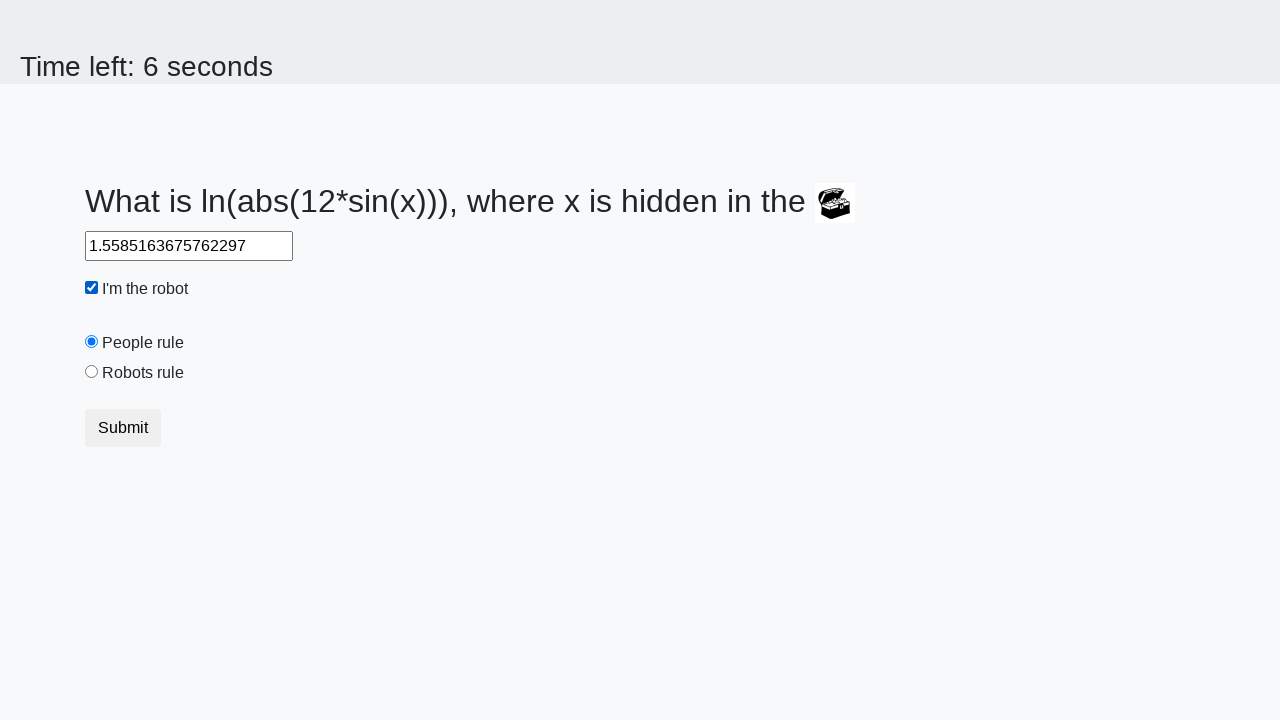

Selected the 'Robots rule!' radio button at (92, 372) on #robotsRule
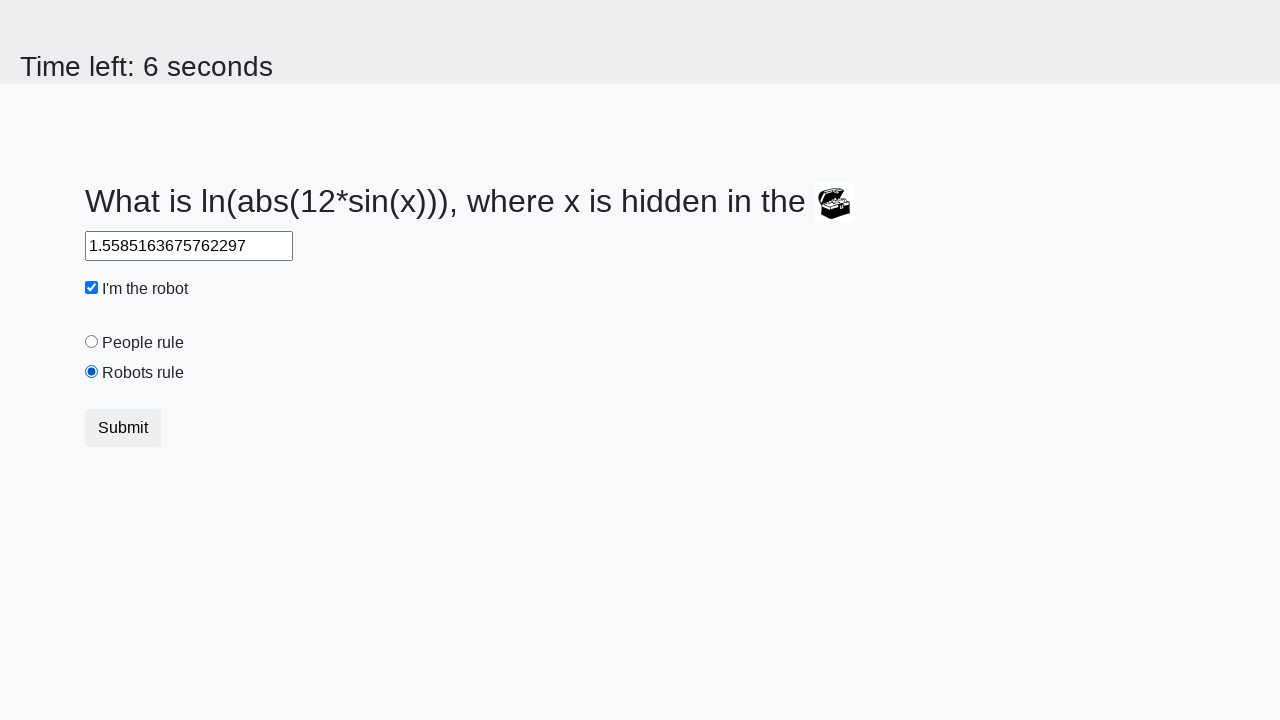

Clicked submit button to complete the puzzle at (123, 428) on .btn.btn-default
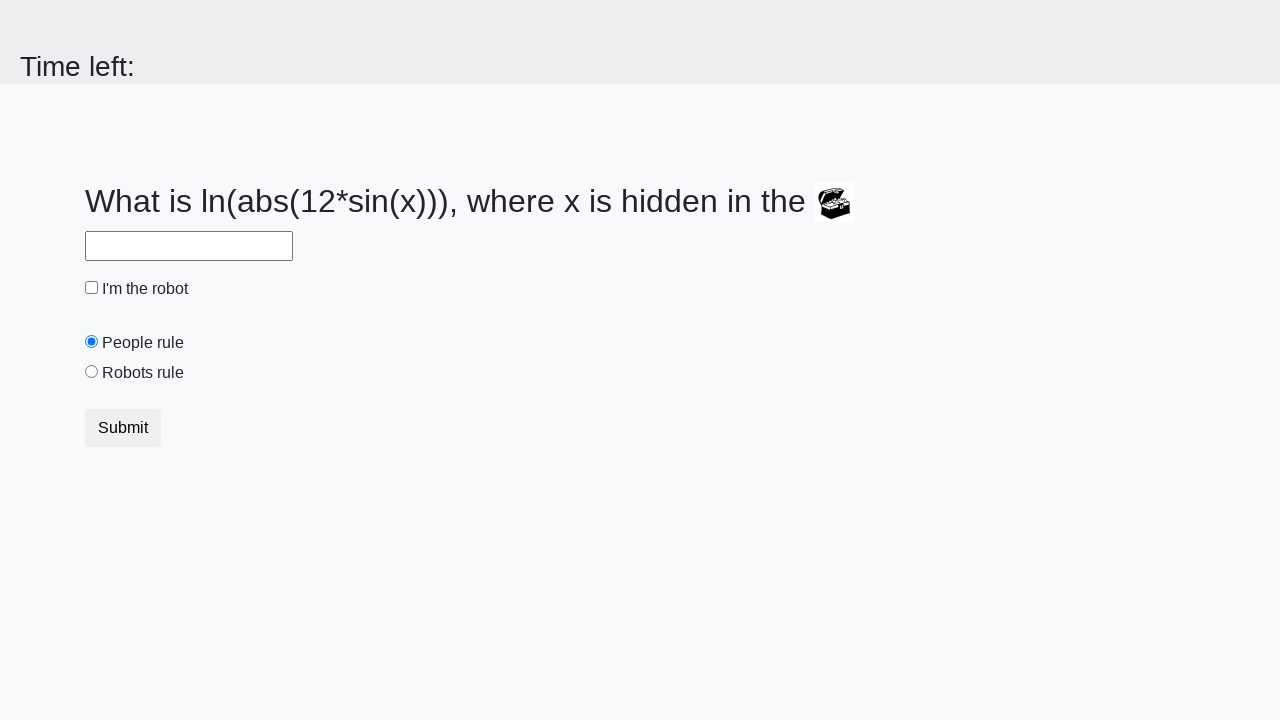

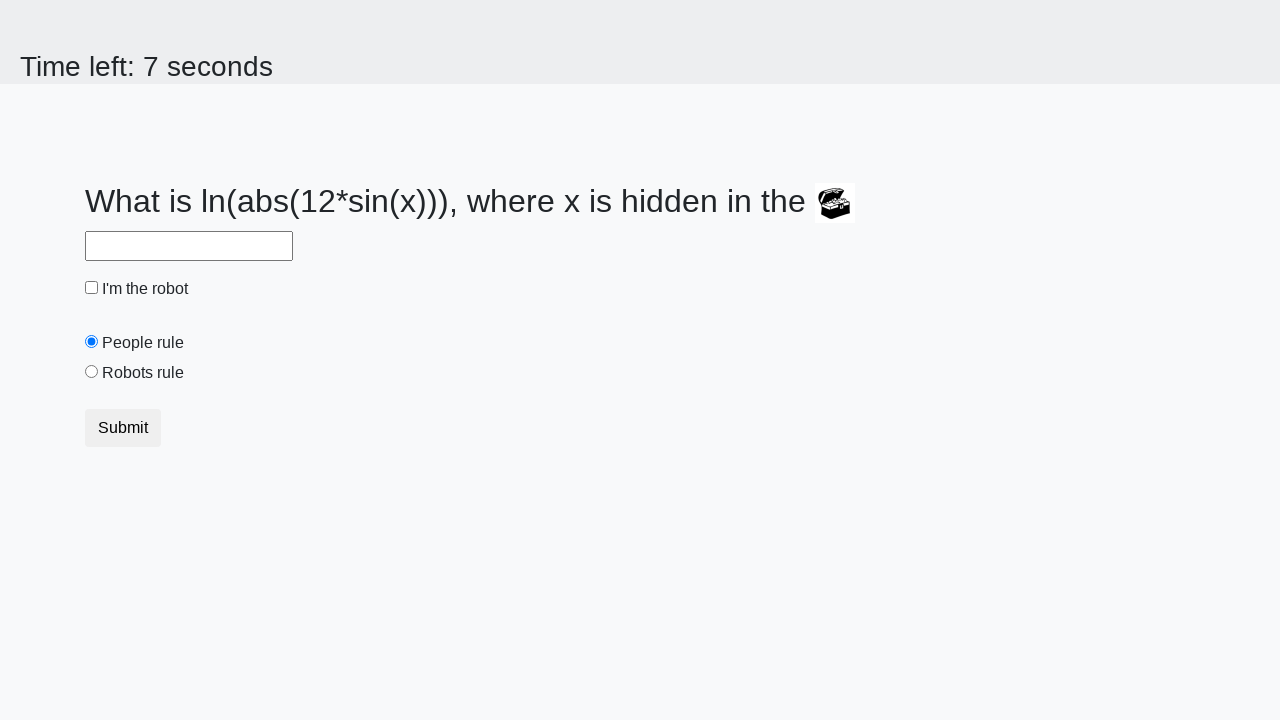